Prints the entire Employee Basic Table without using any loops

Starting URL: http://automationbykrishna.com/#

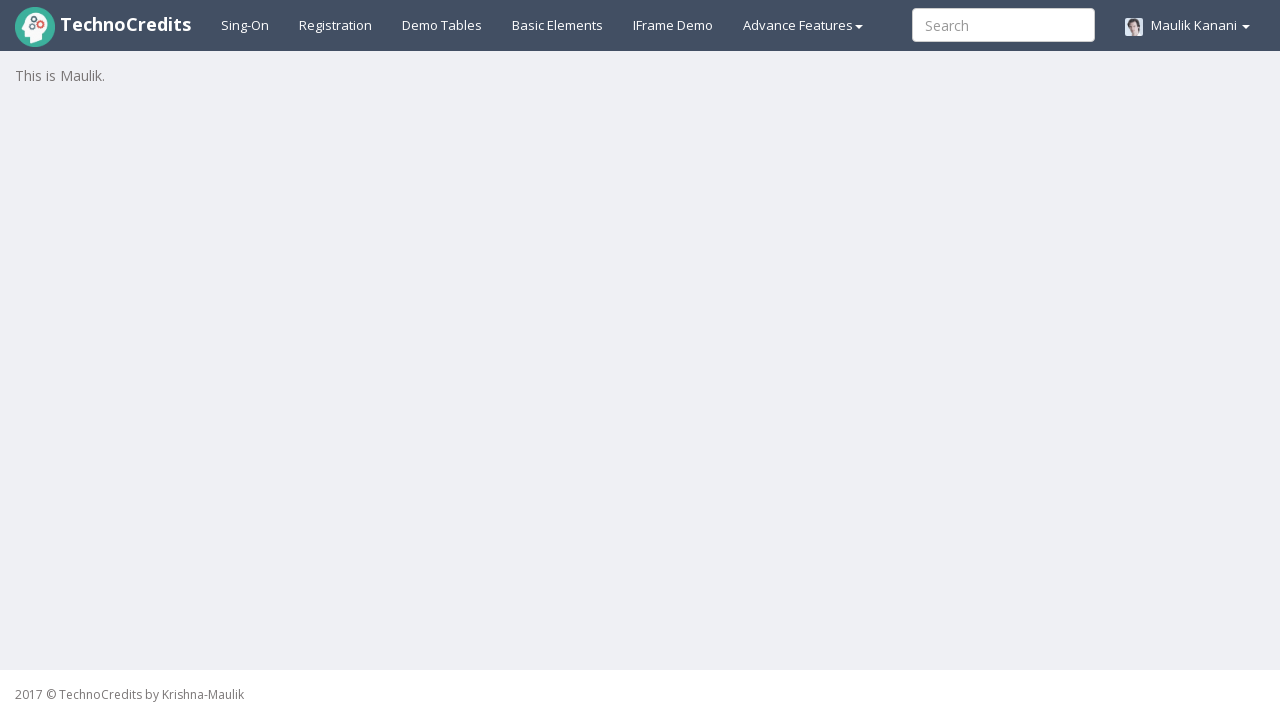

Clicked on Demo Tables link at (442, 25) on xpath=//a[@id='demotable']
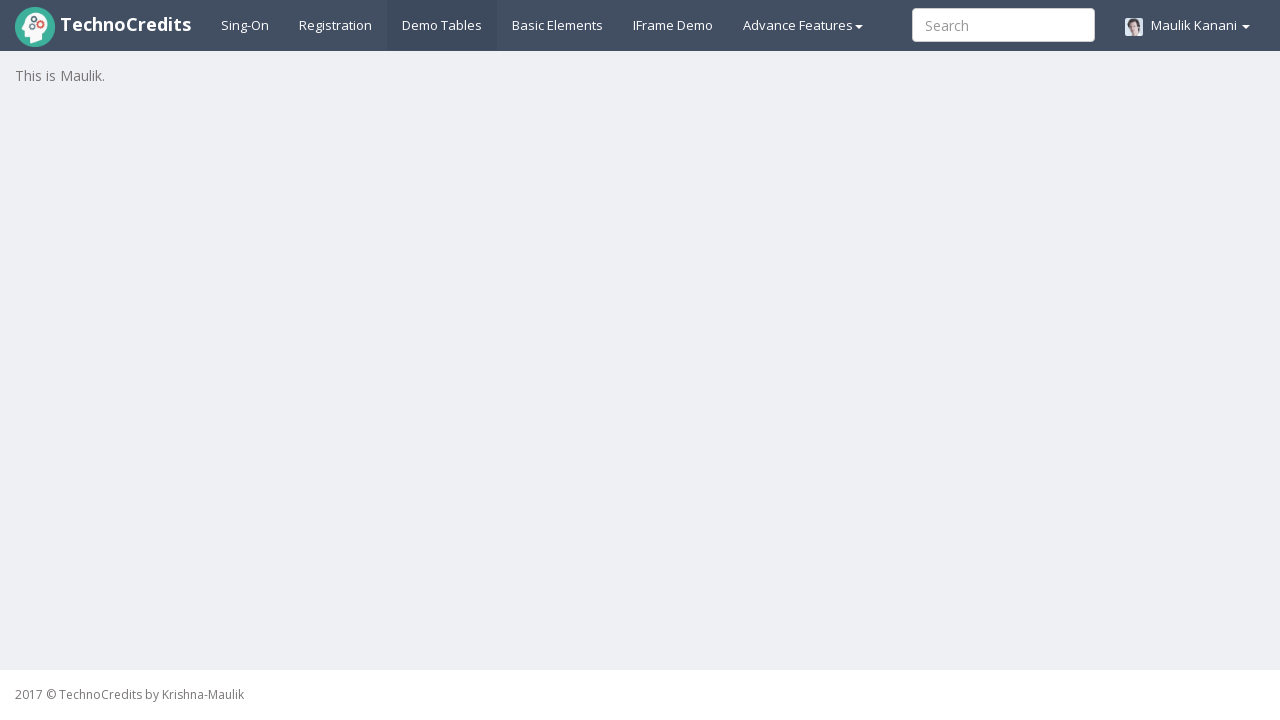

Employee Basic Table loaded
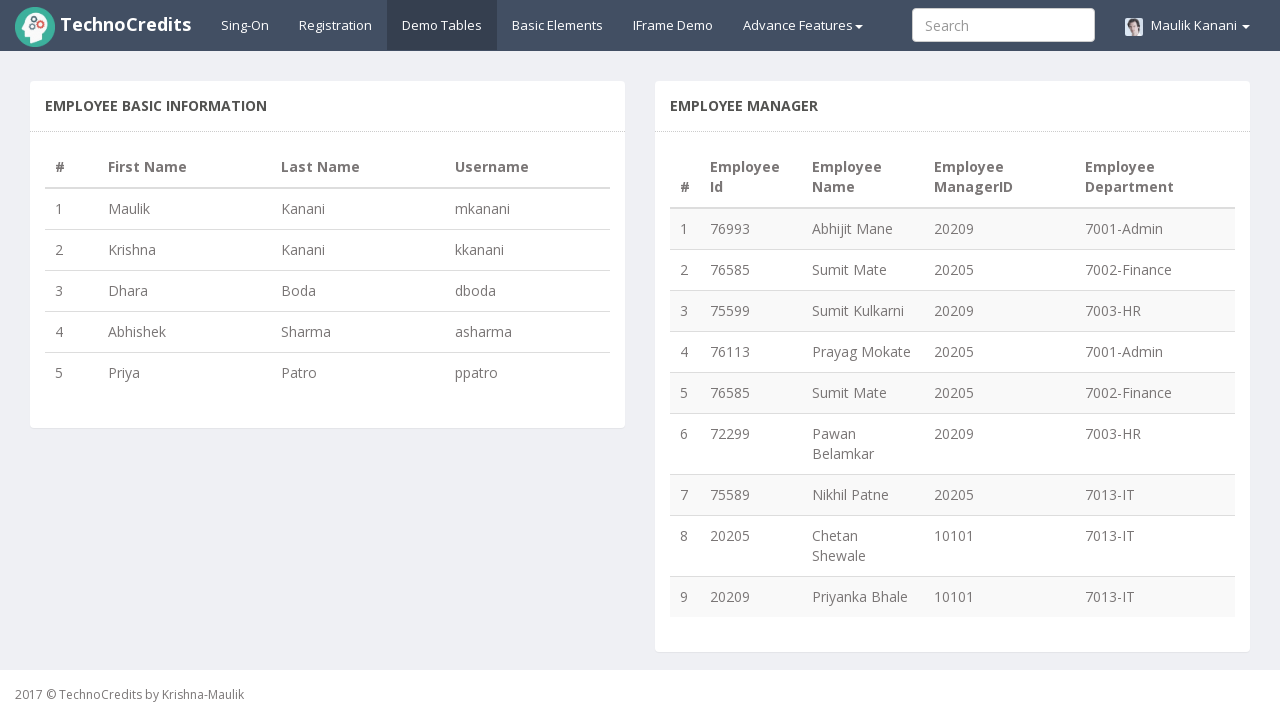

Extracted entire Employee Basic Table without using loops
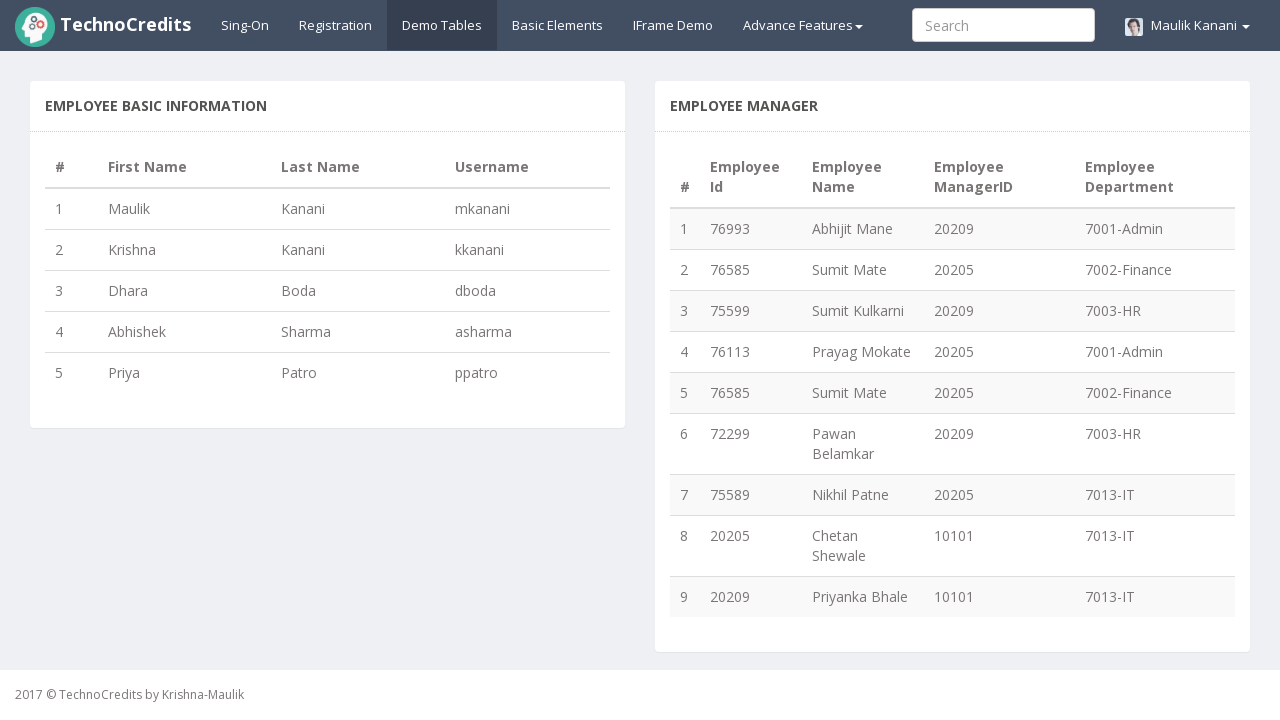

Printed the entire Employee Basic Table content
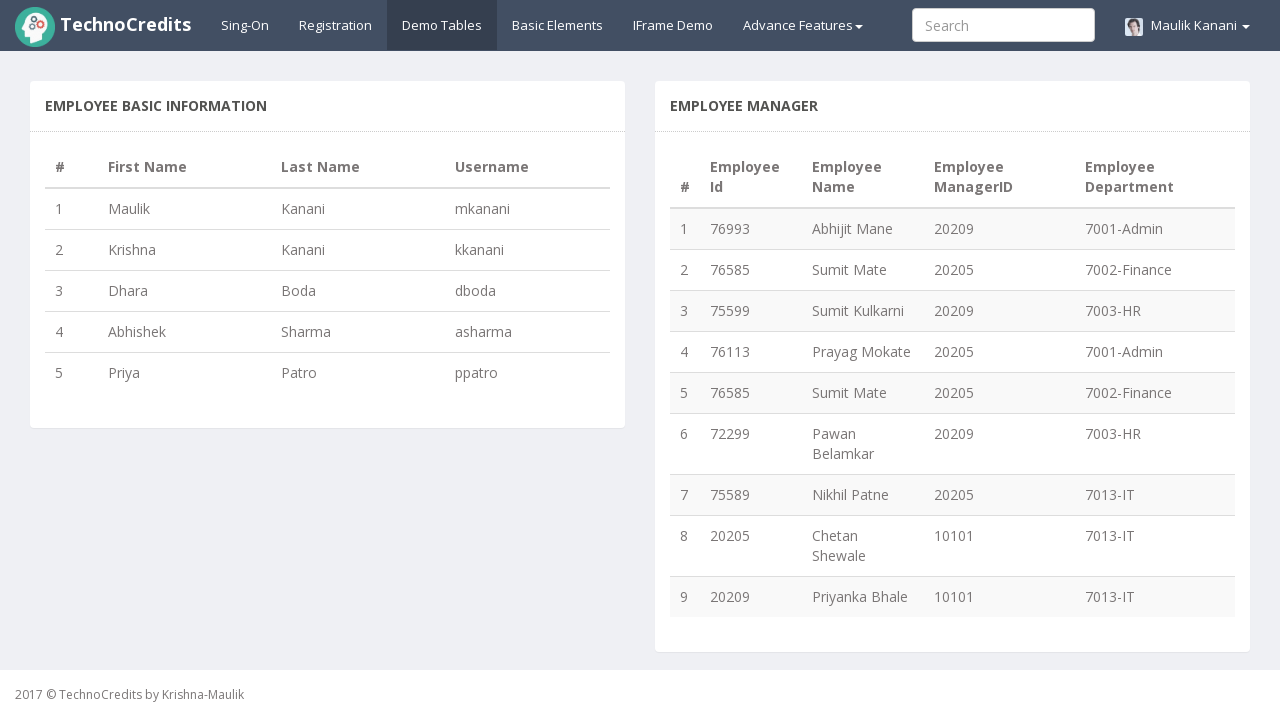

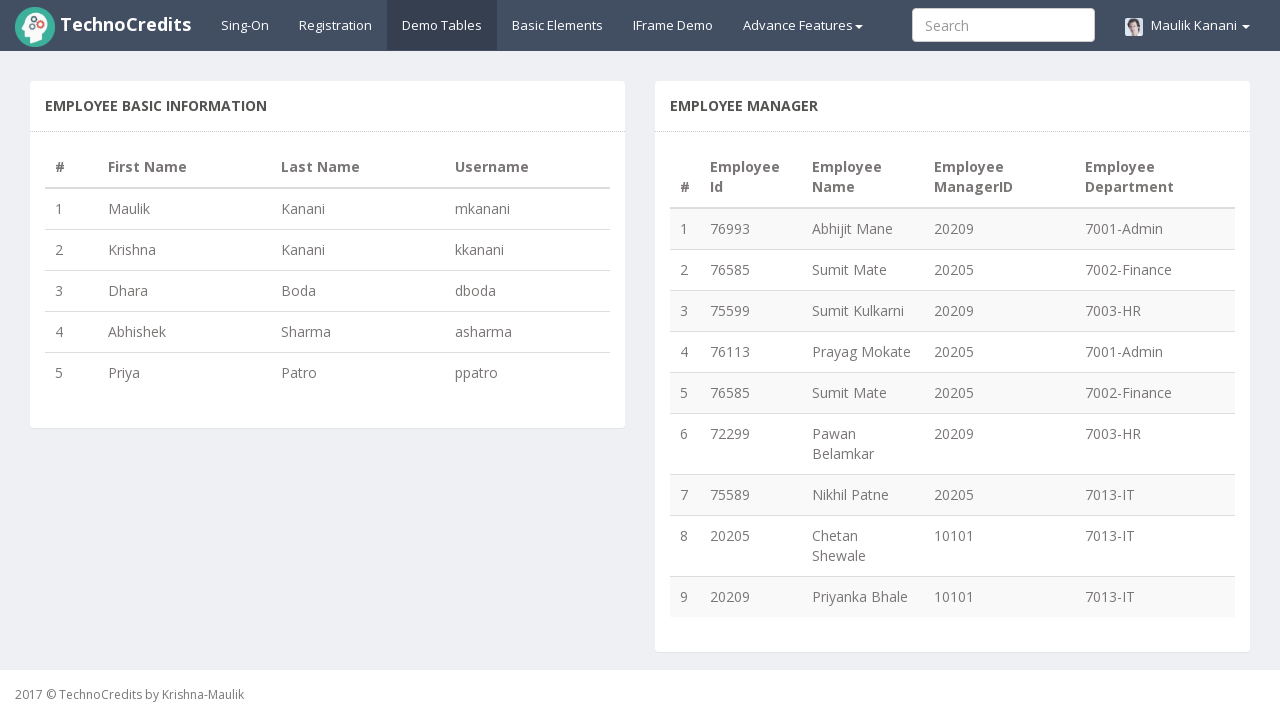